Navigates from Google Cloud homepage to the products calculator page and verifies the page loads successfully

Starting URL: https://cloud.google.com/

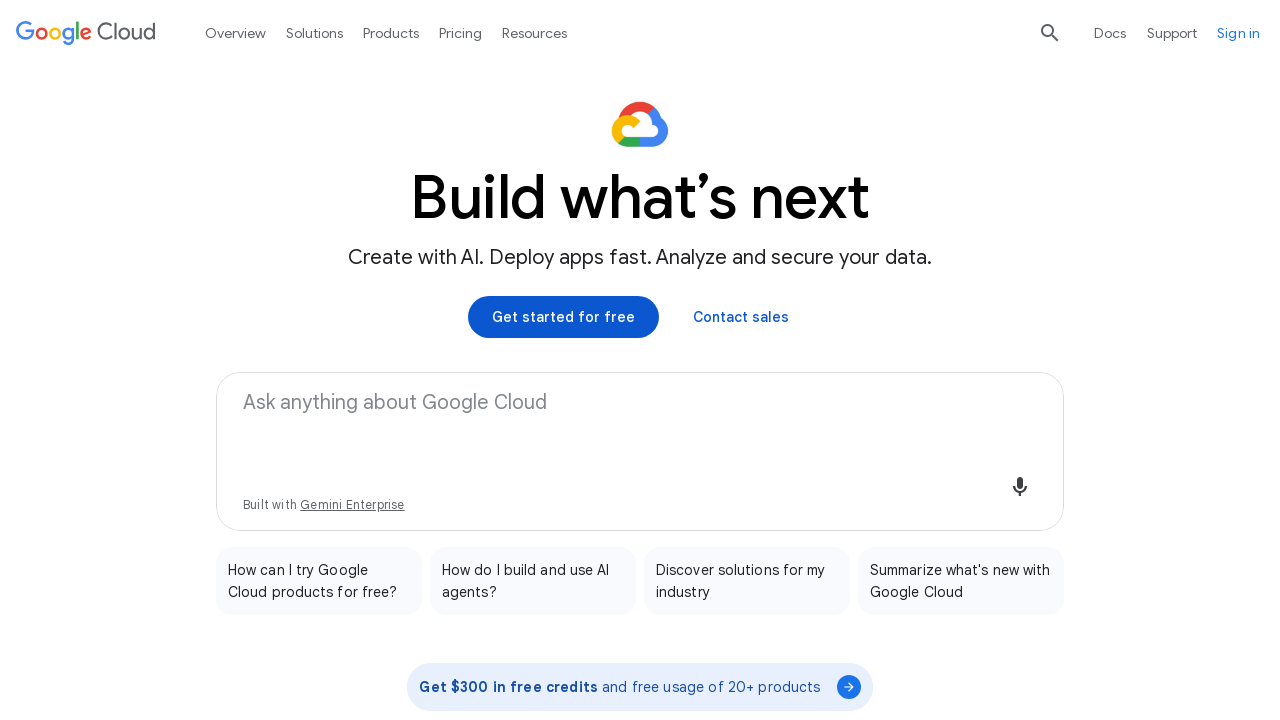

Navigated to Google Cloud products calculator page
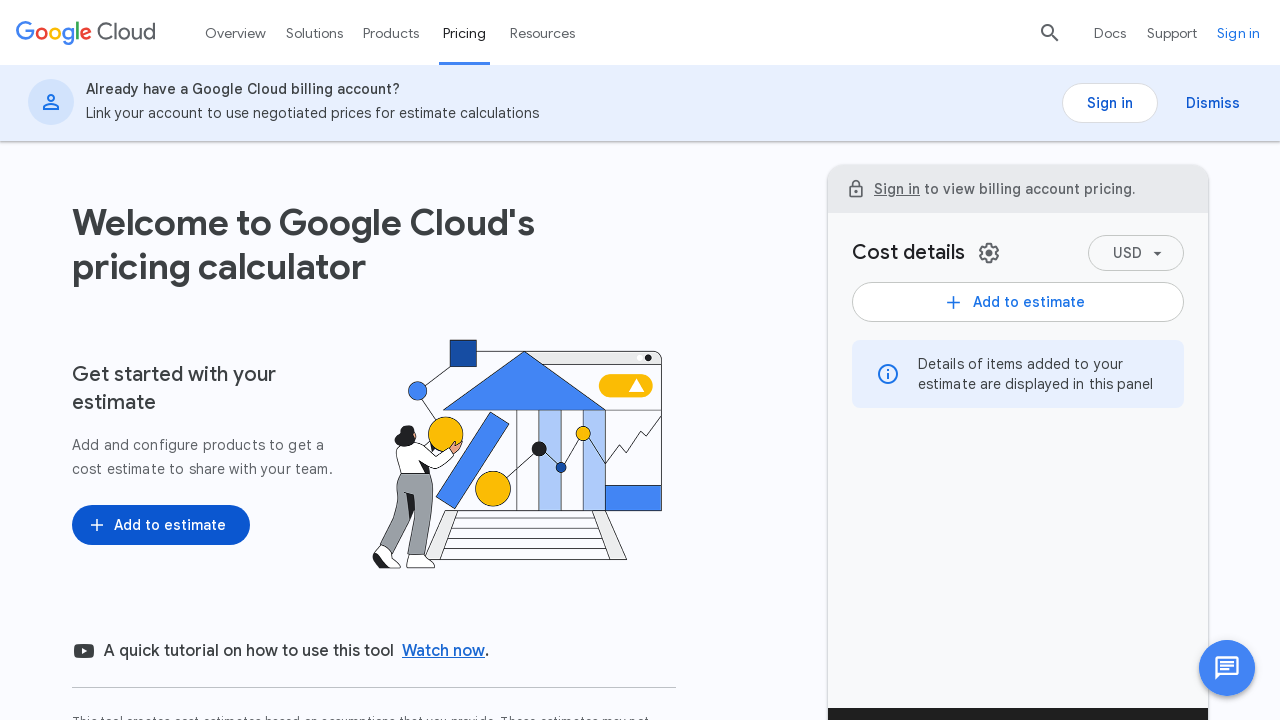

Waited for calculator page DOM to load completely
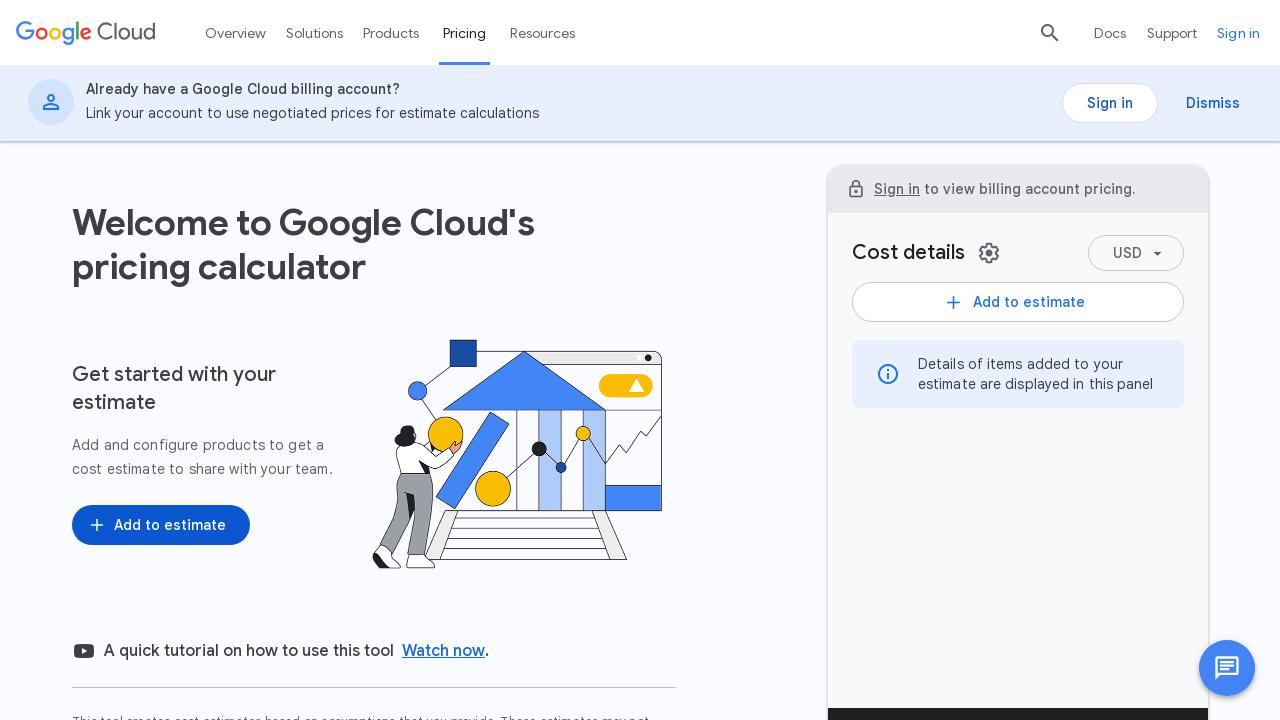

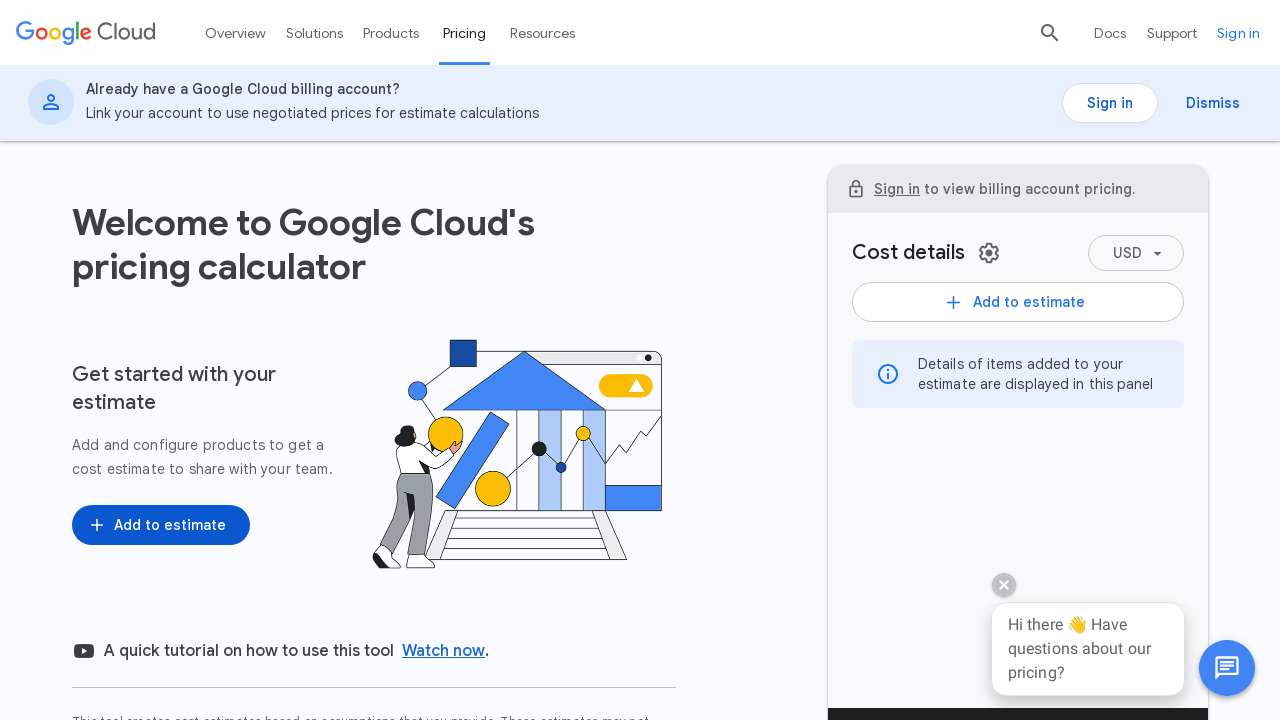